Tests browser tab handling by opening multiple tabs, switching between them, and interacting with elements in the new tabs

Starting URL: https://training-support.net/webelements/tabs

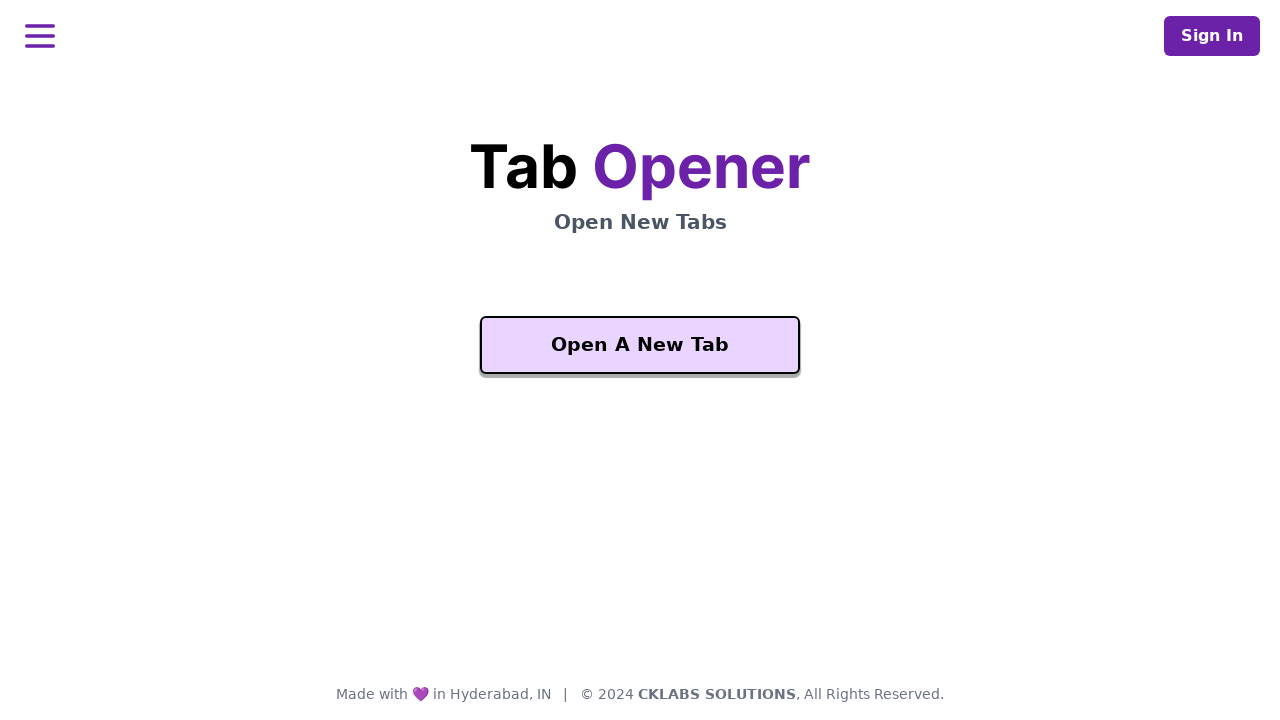

Clicked 'Open A New Tab' button to open a new tab at (640, 345) on xpath=//button[text()='Open A New Tab']
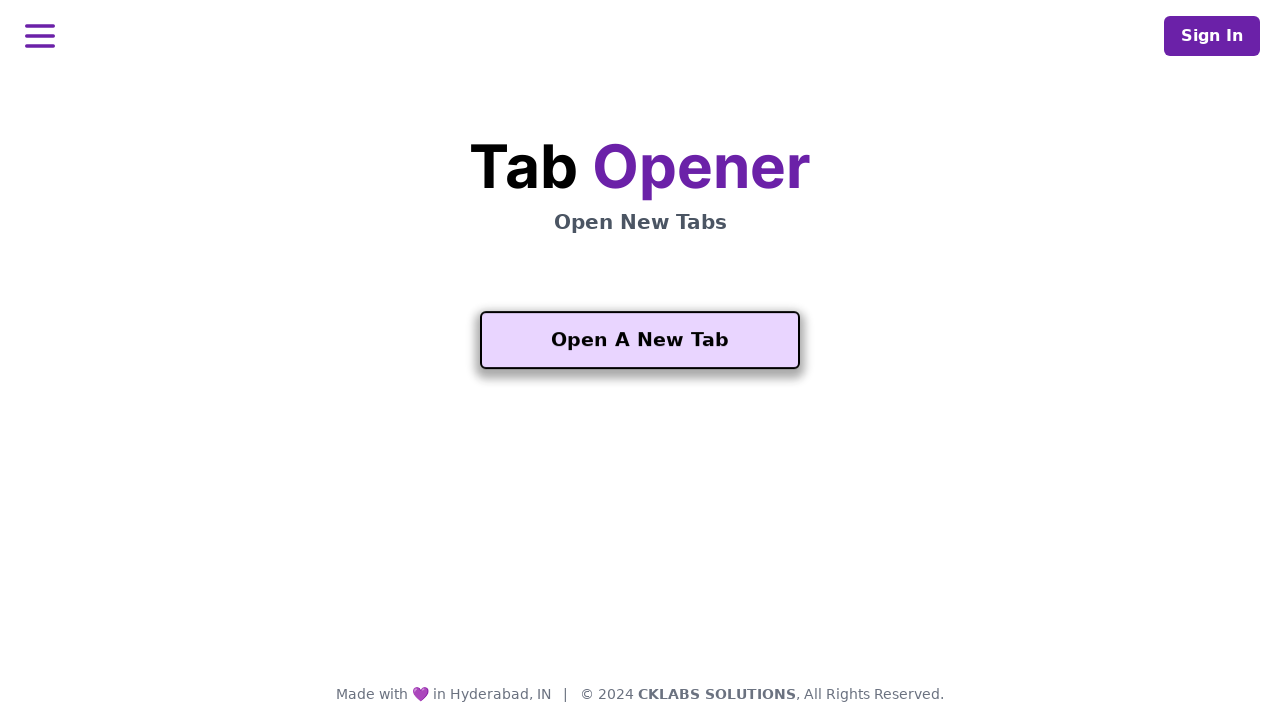

Waited for new tab to open
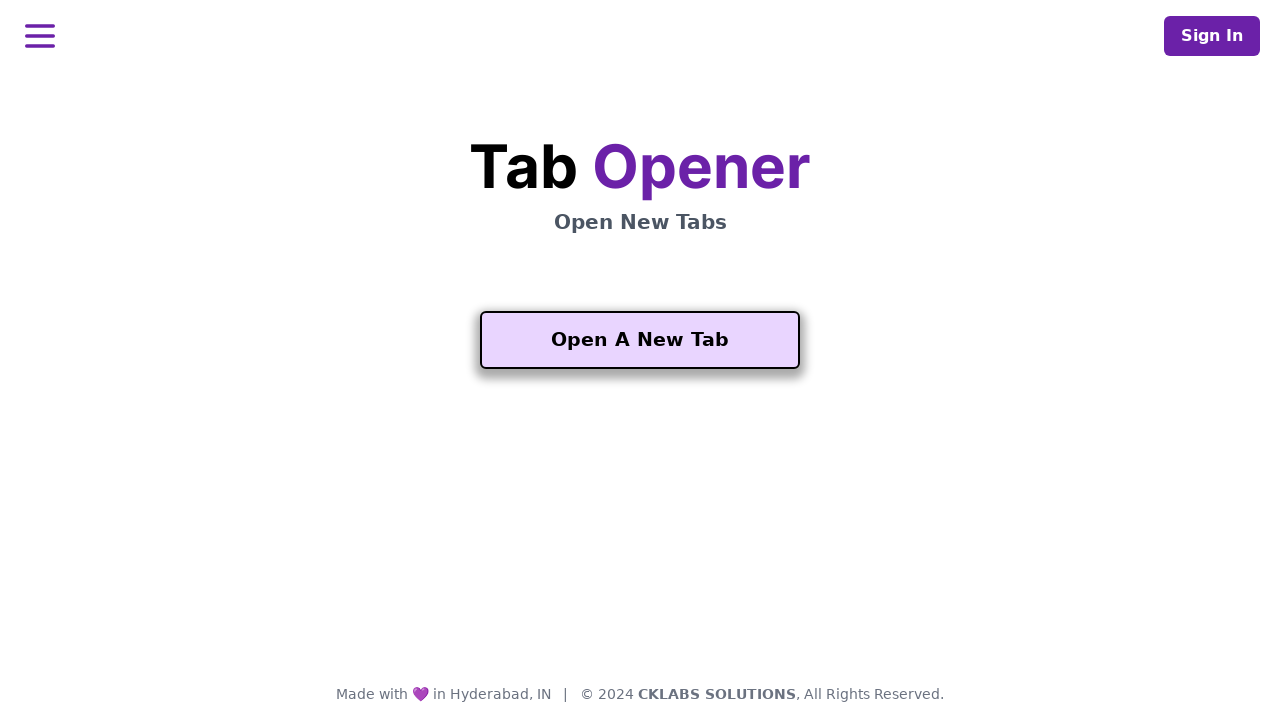

Retrieved all open tabs/pages from context
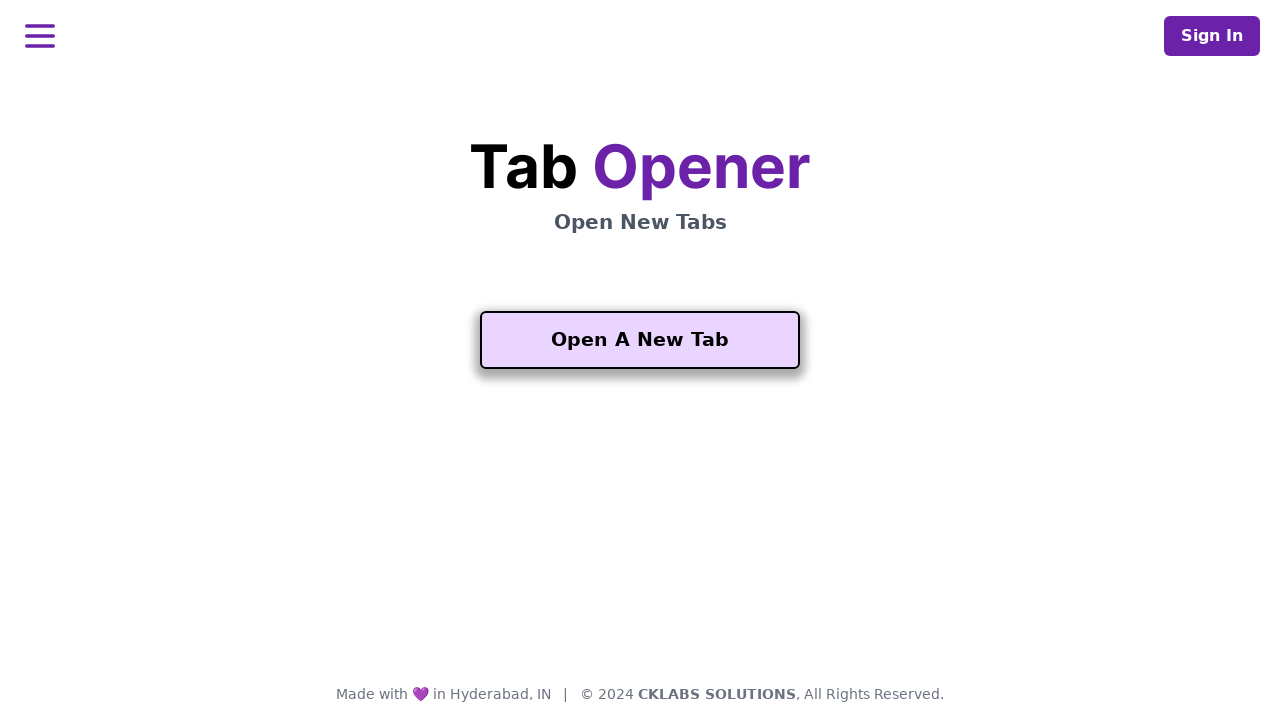

Switched to the newly opened tab
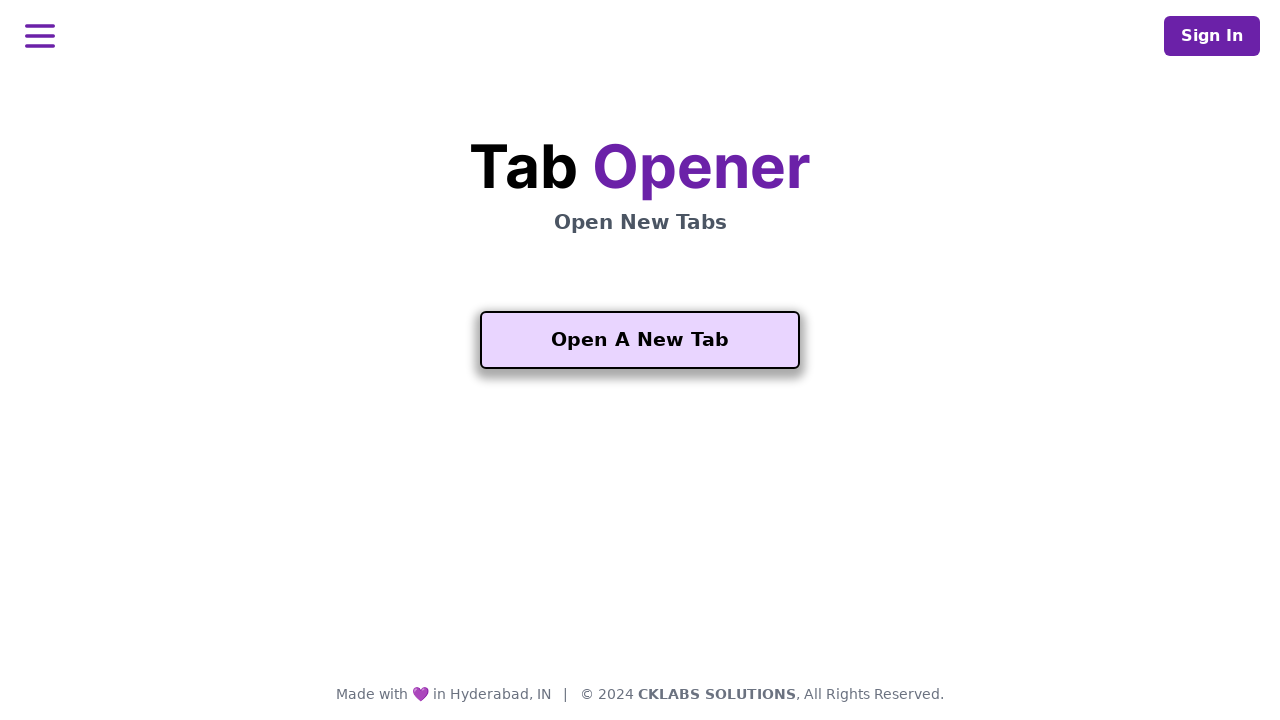

Waited for 'Another One' button to load in new tab
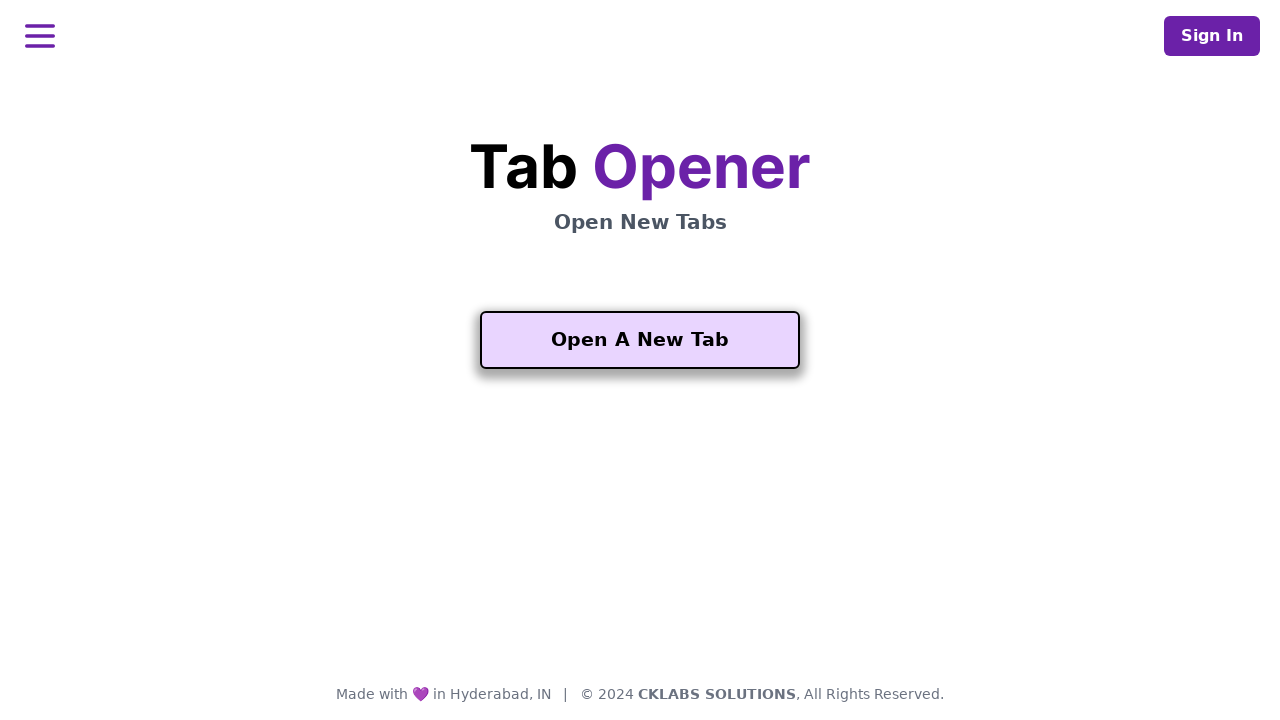

Clicked 'Another One' button in the new tab at (640, 552) on xpath=//button[contains(text(), 'Another One')]
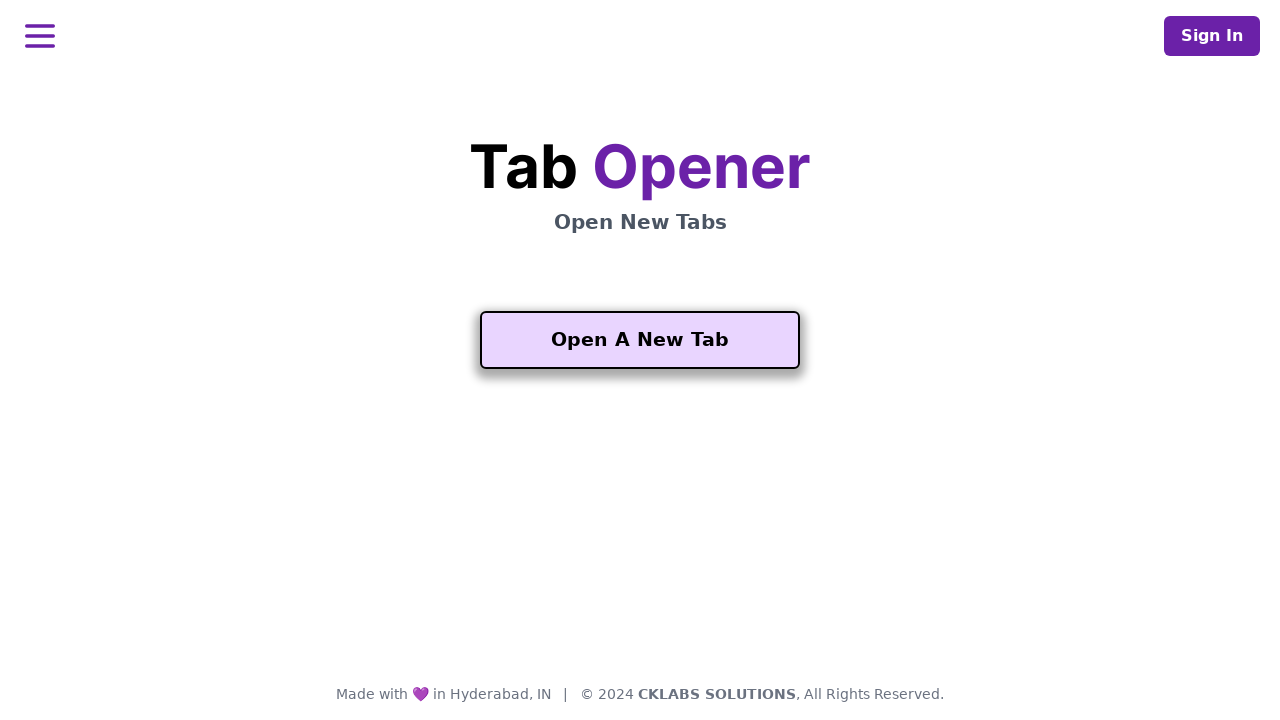

Waited for third tab to open
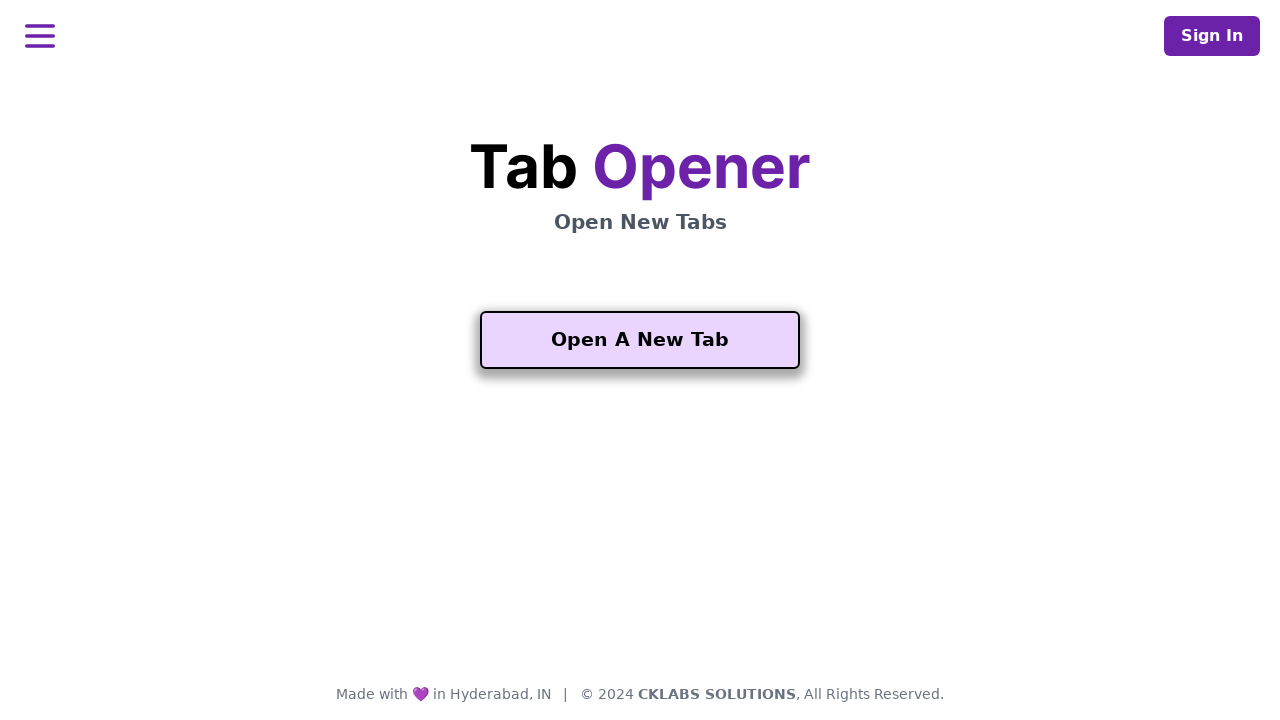

Retrieved all open tabs/pages again to access third tab
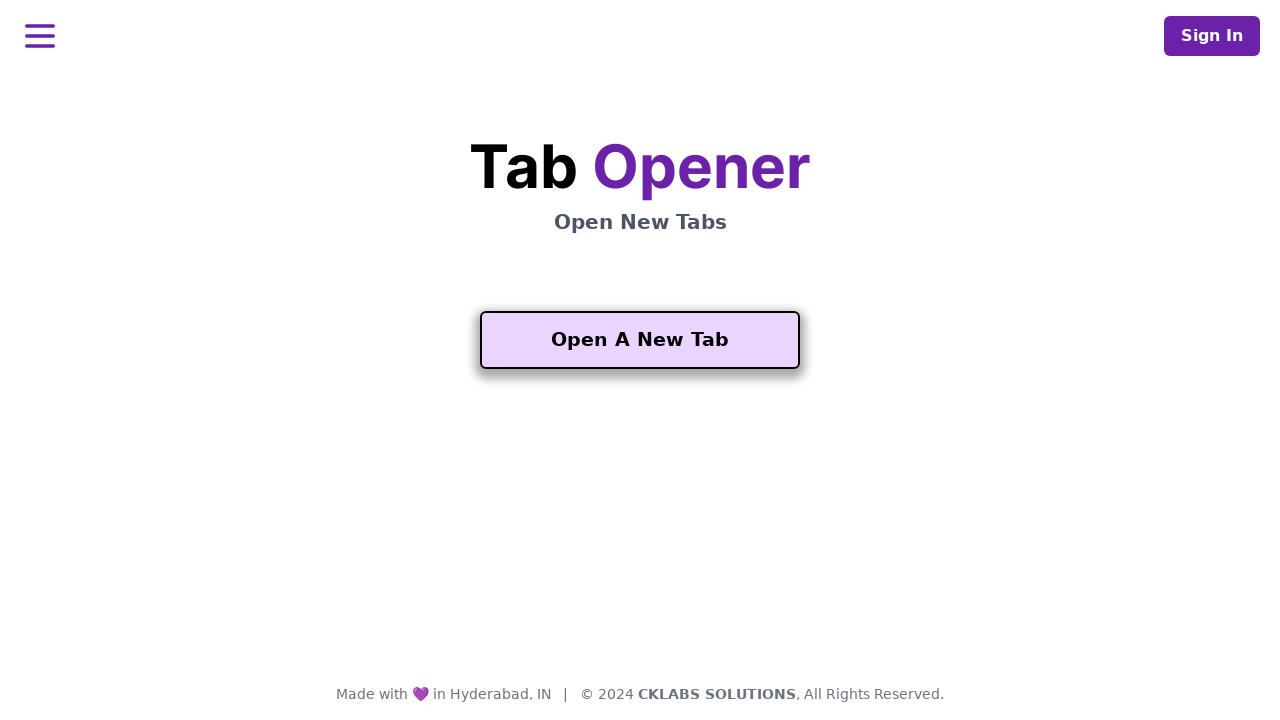

Switched to the third tab (most recently opened)
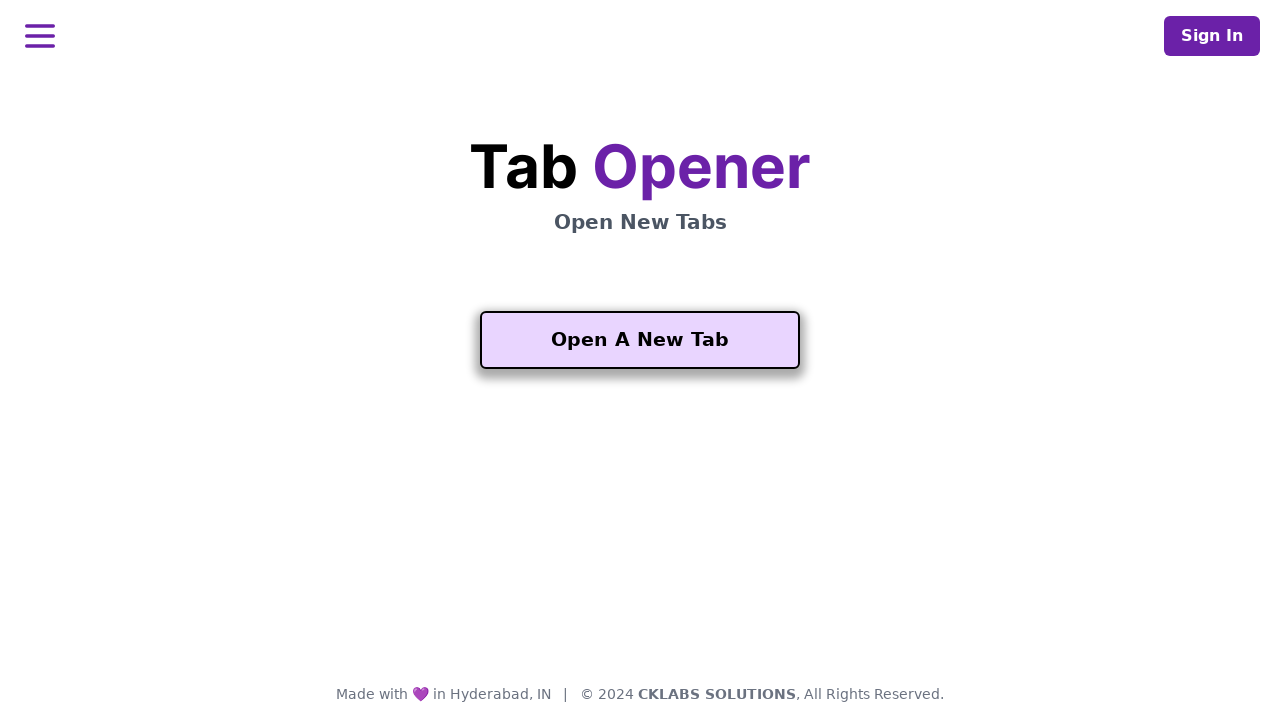

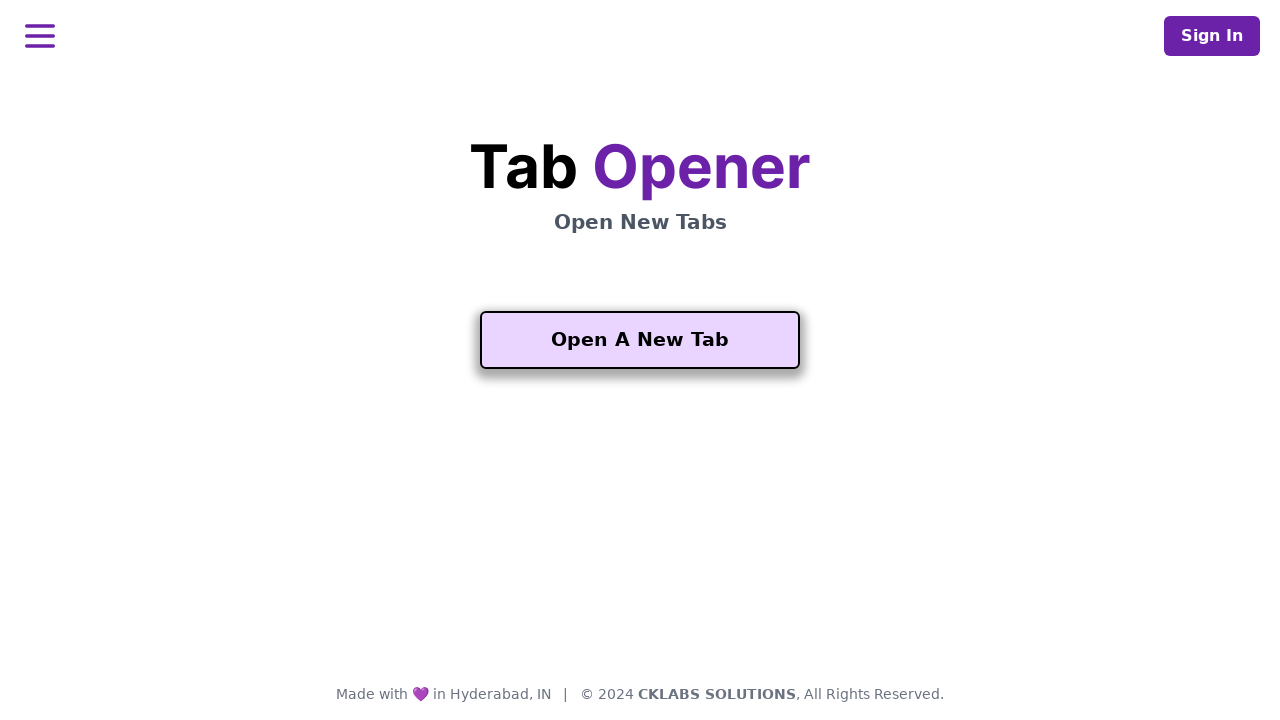